Fills out a form with name, email, and address information, then submits and verifies the results

Starting URL: https://demoqa.com/text-box

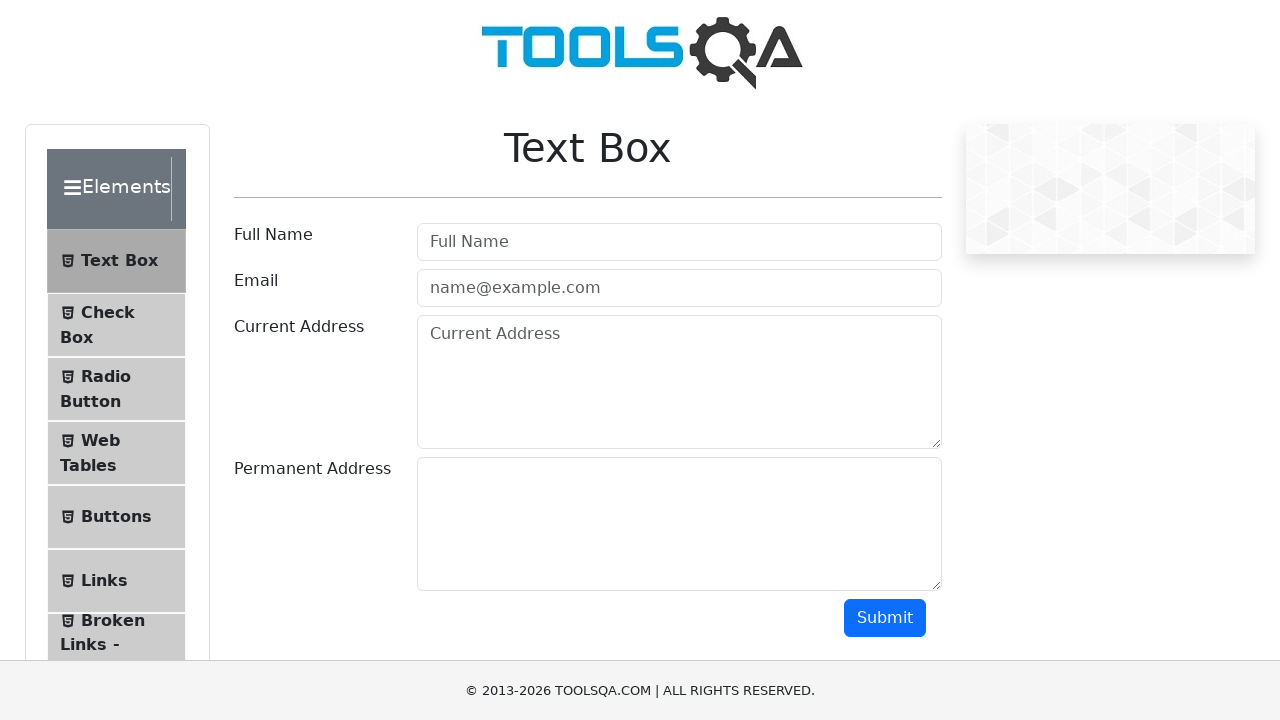

Filled name field with 'Samia Jahan' on .form-control >> nth=0
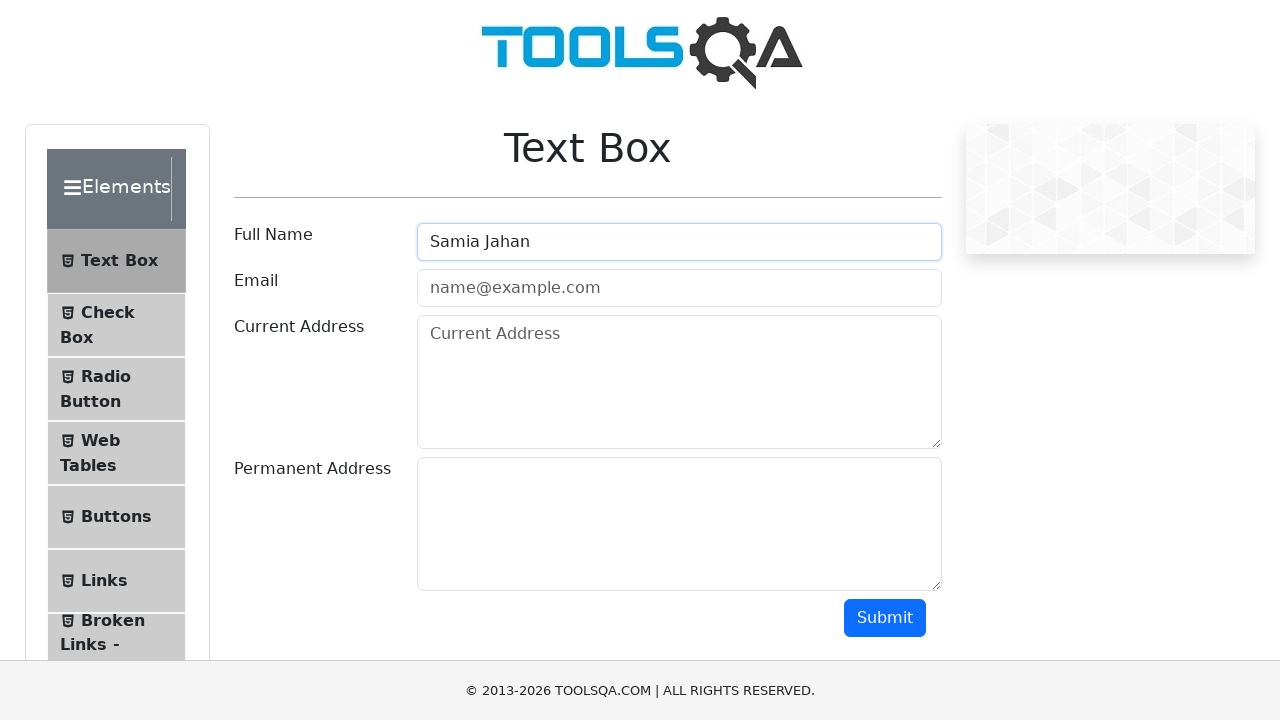

Filled email field with 'user@test.com' on .form-control >> nth=1
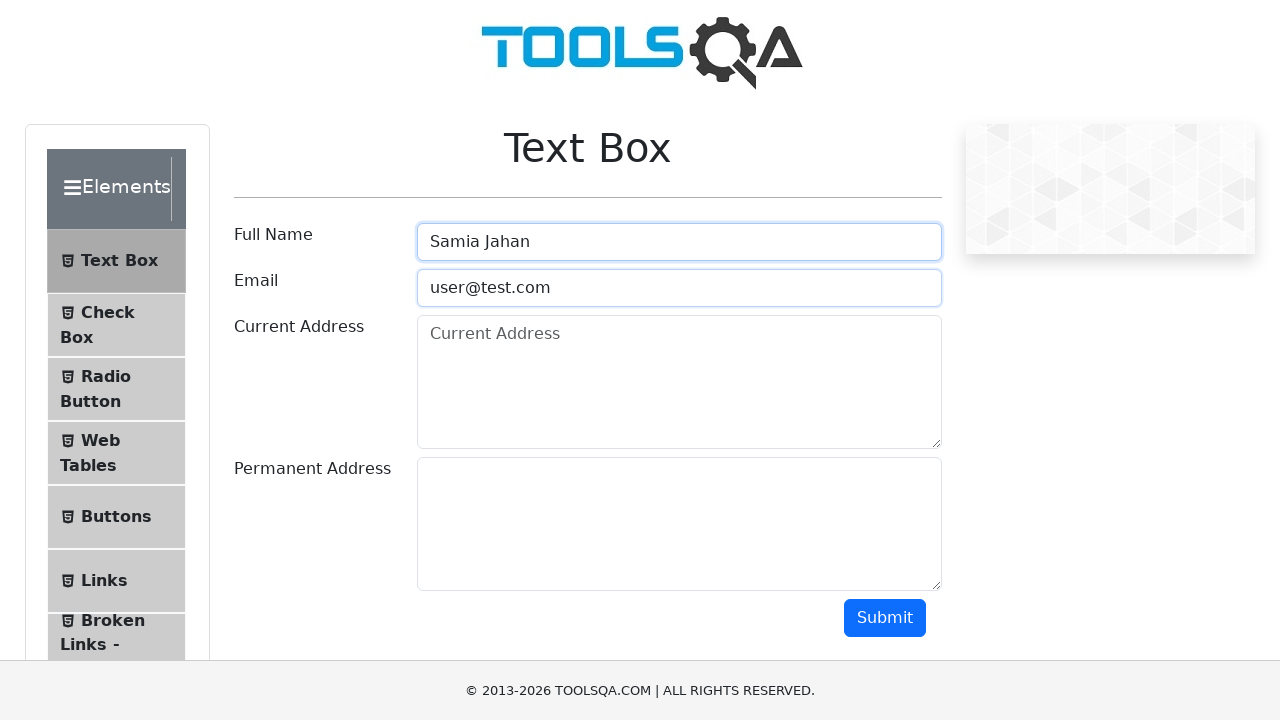

Filled address field with 'Dhanmondi' on .form-control >> nth=2
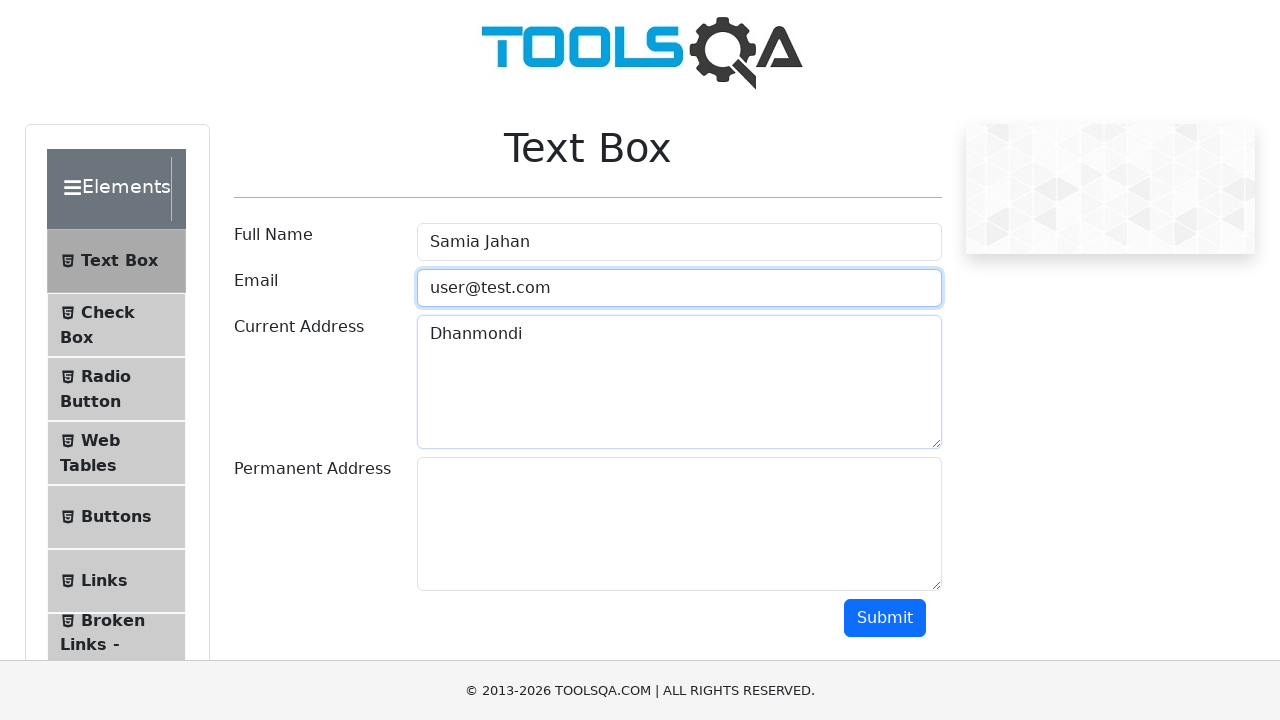

Filled city field with 'Dhaka' on .form-control >> nth=3
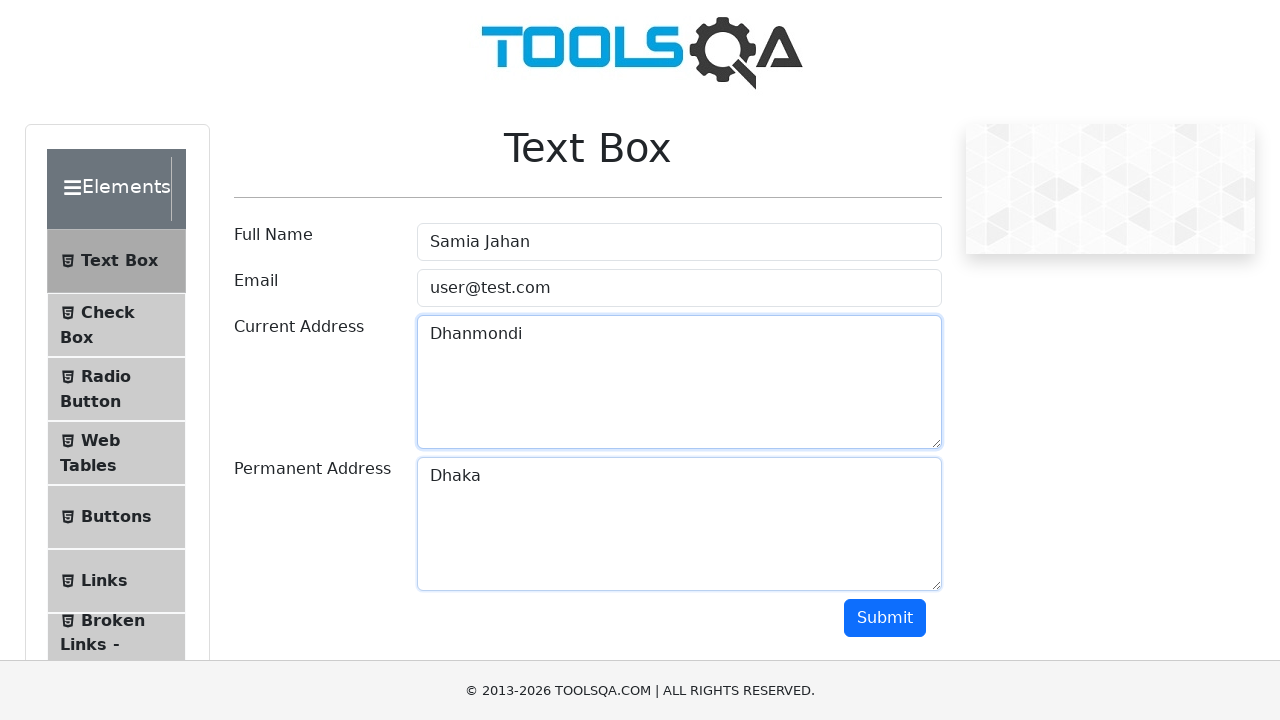

Scrolled down 500 pixels to reveal submit button
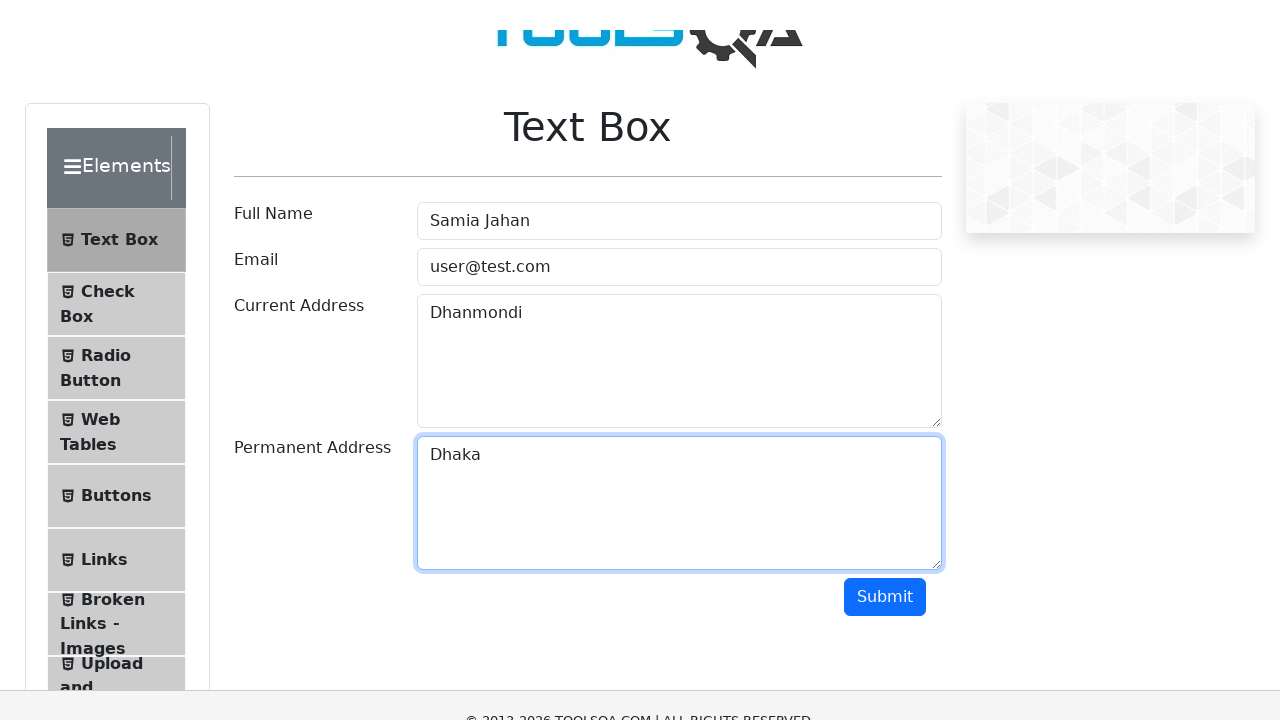

Clicked primary submit button to submit form at (885, 118) on .btn-primary
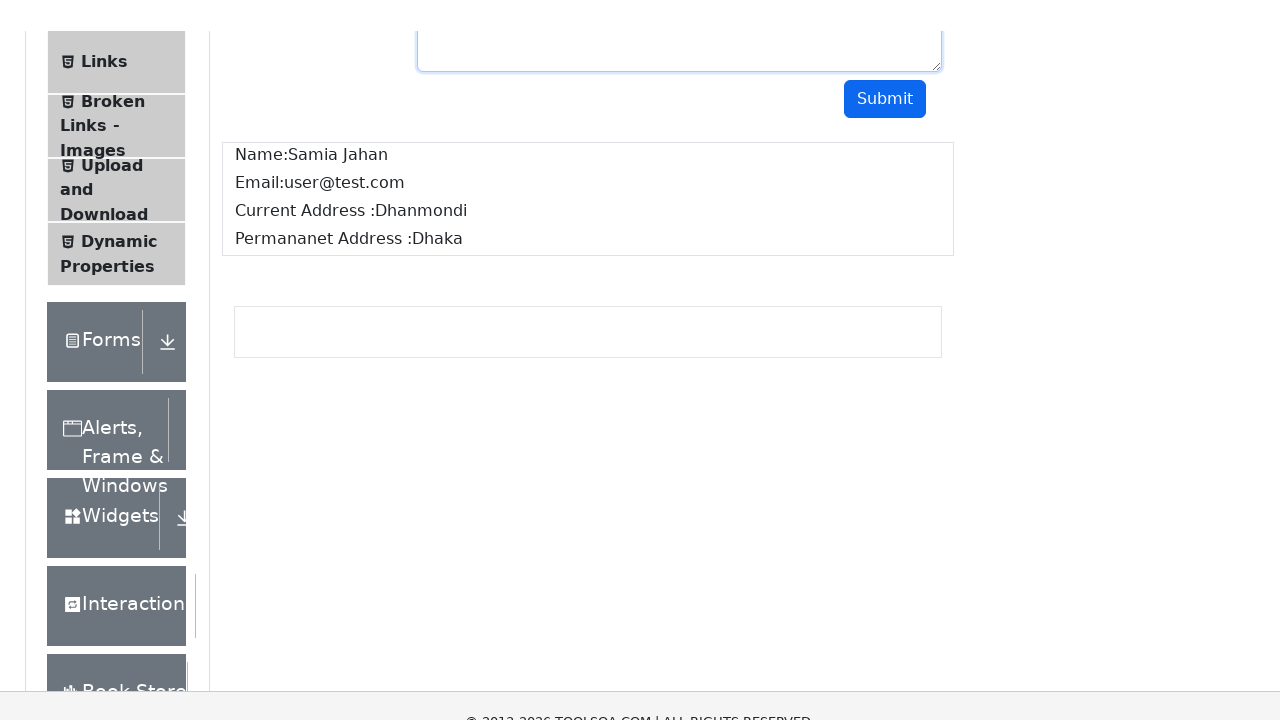

Form results loaded and displayed
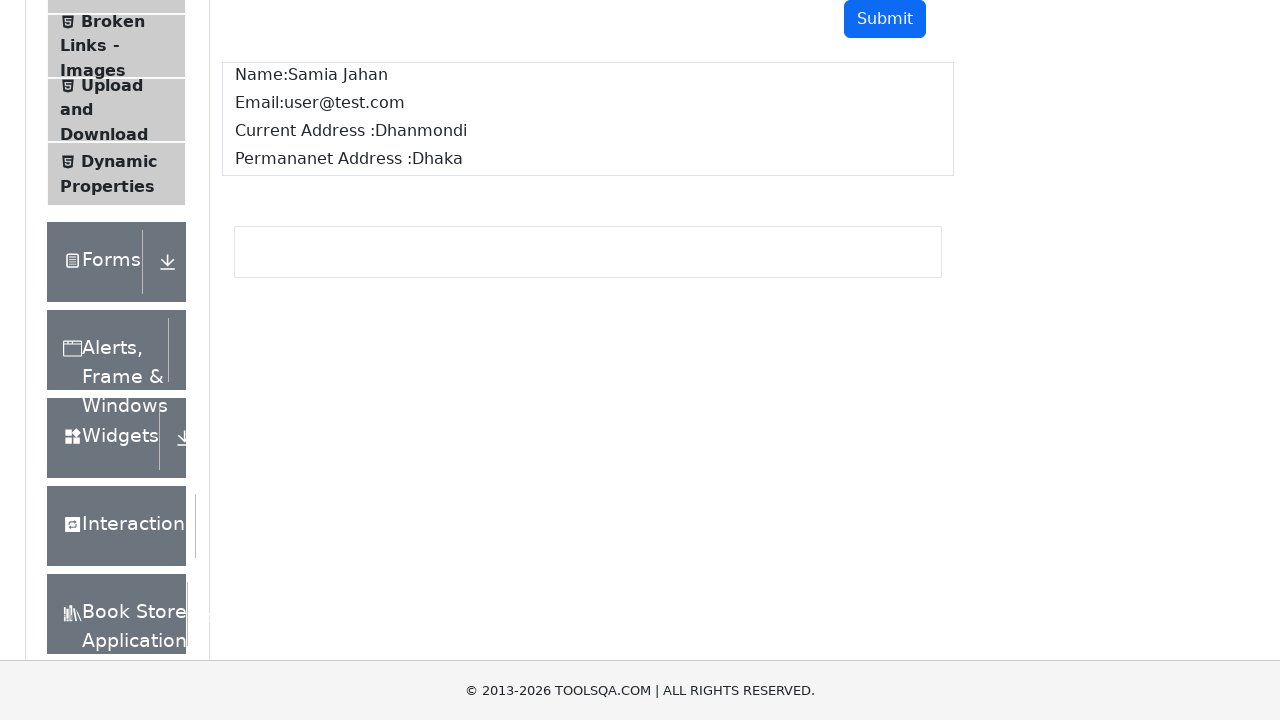

Verified name 'Samia Jahan' appears in results
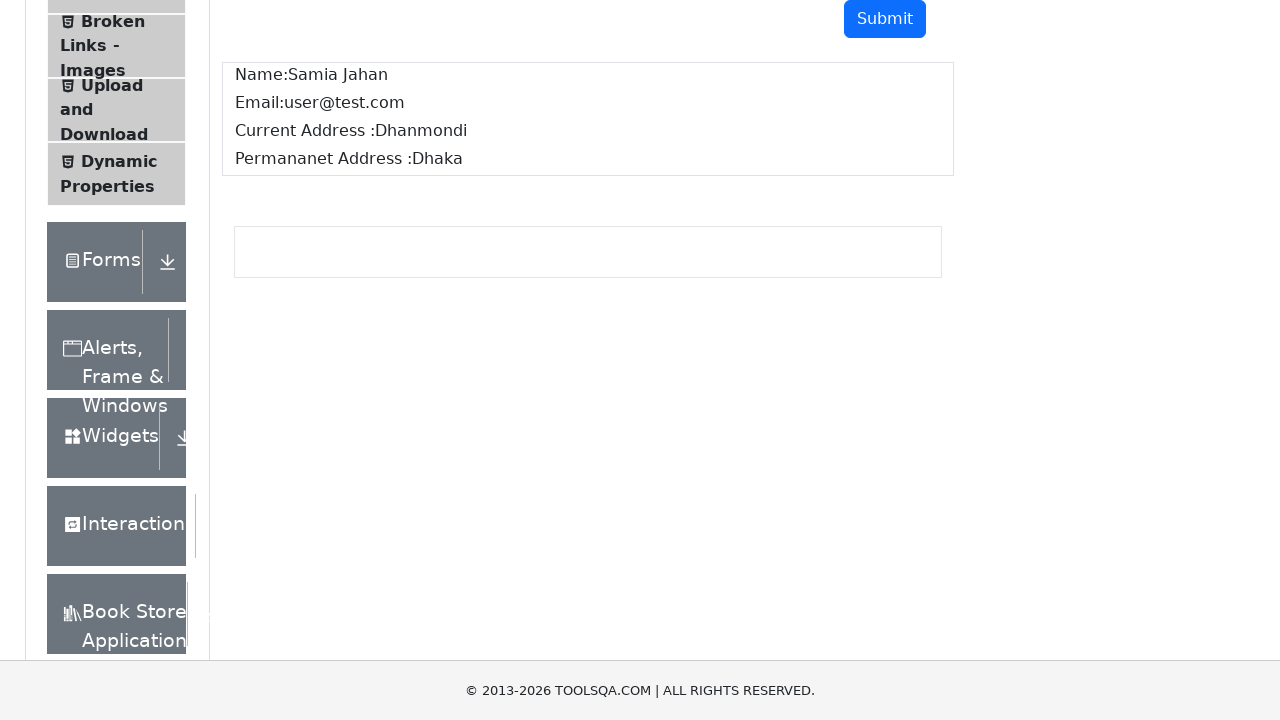

Verified email 'user@test.com' appears in results
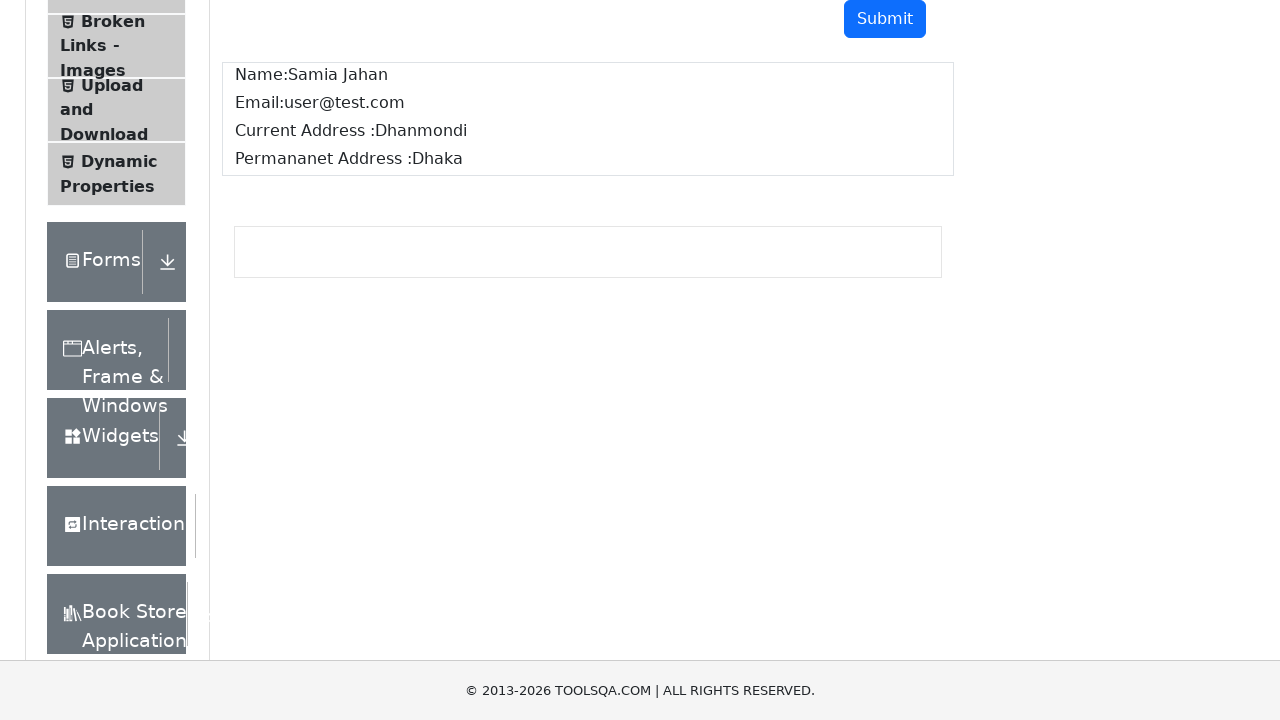

Verified address 'Dhanmondi' appears in results
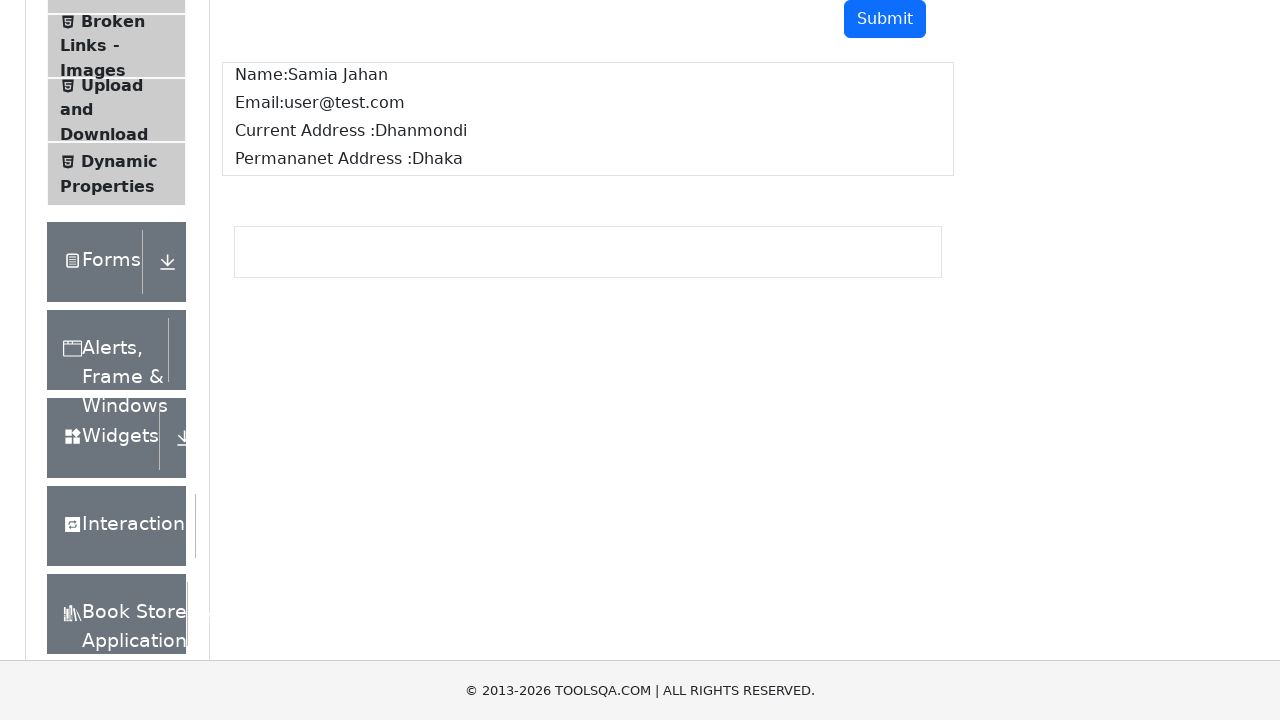

Verified city 'Dhaka' appears in results
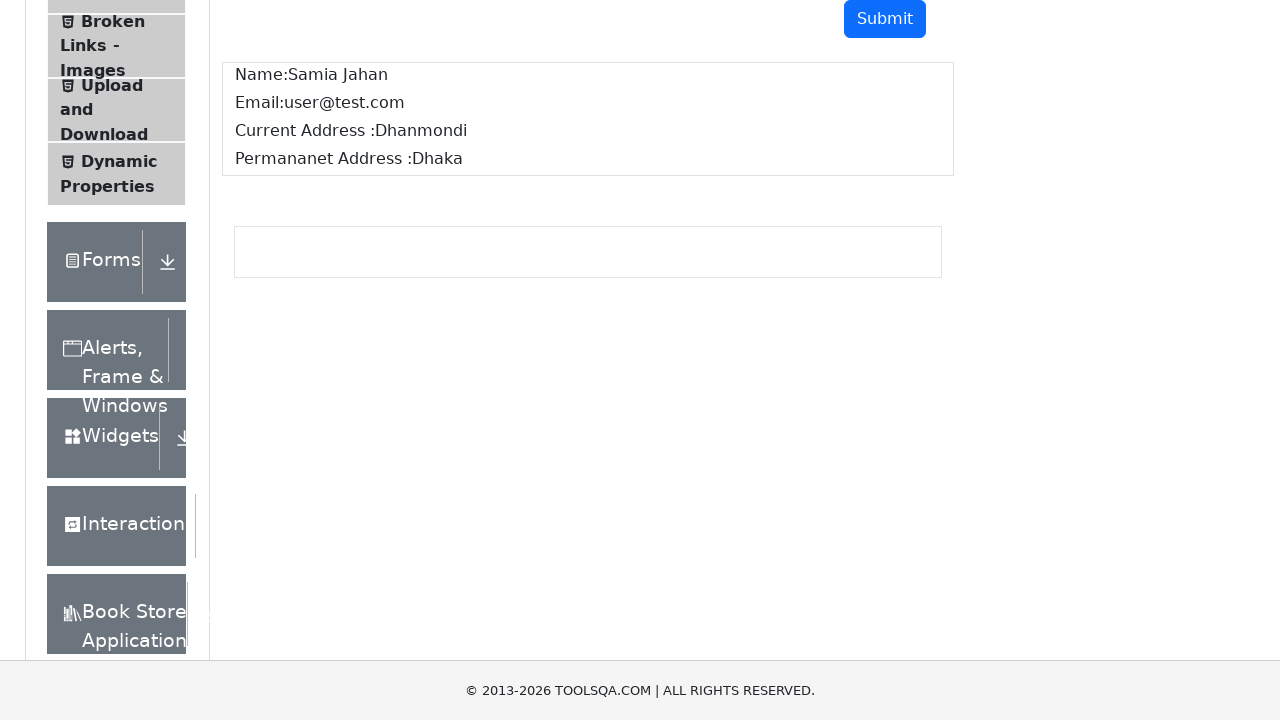

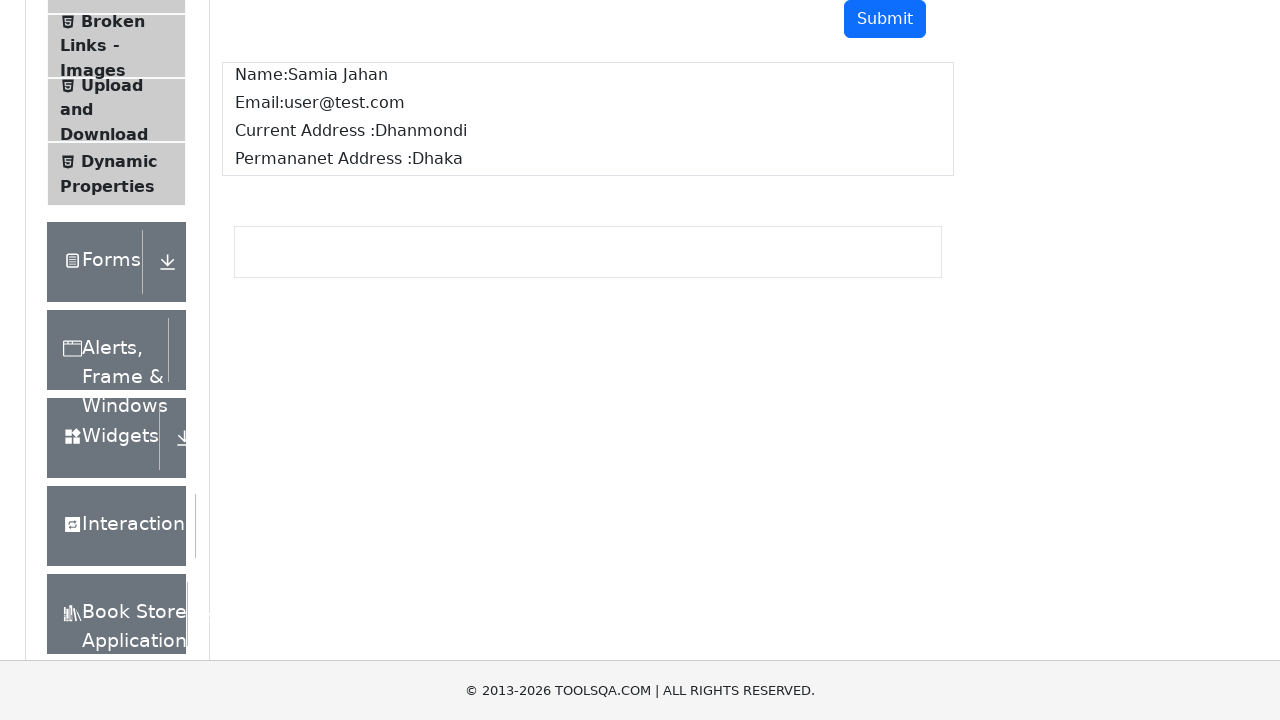